Tests filtering to display all todo items after viewing filtered views

Starting URL: https://demo.playwright.dev/todomvc

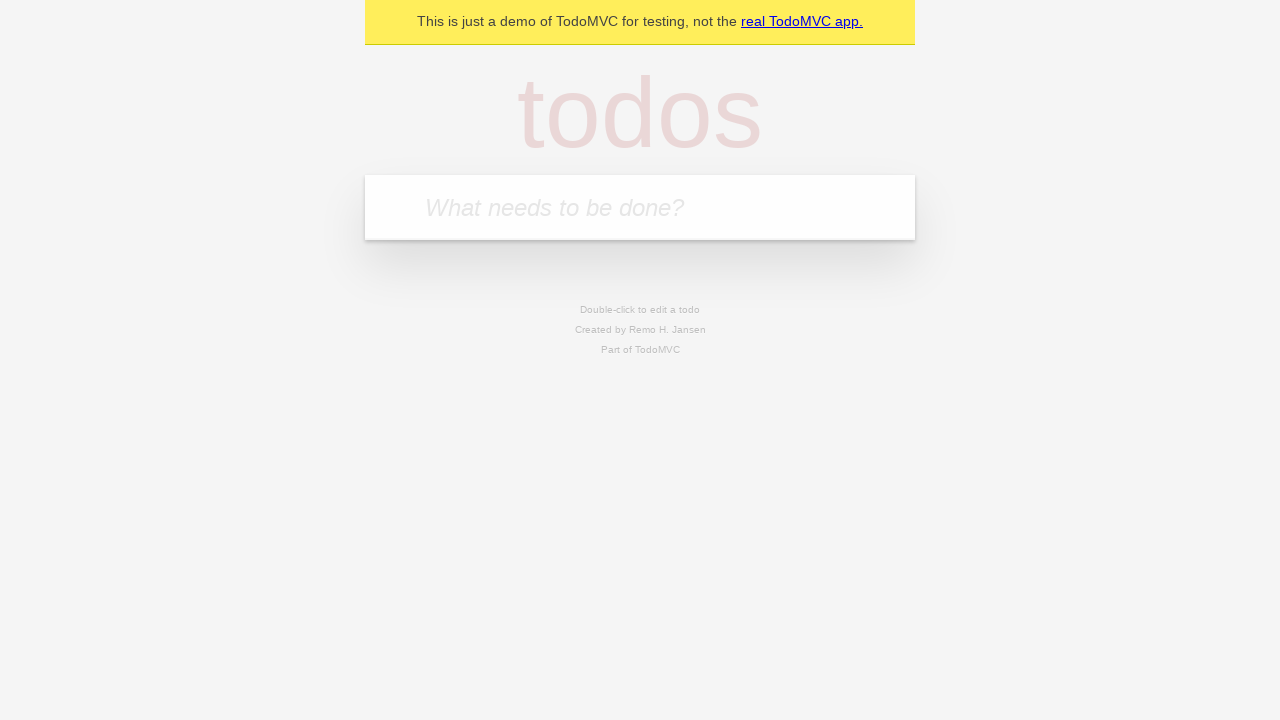

Filled todo input with 'buy some cheese' on internal:attr=[placeholder="What needs to be done?"i]
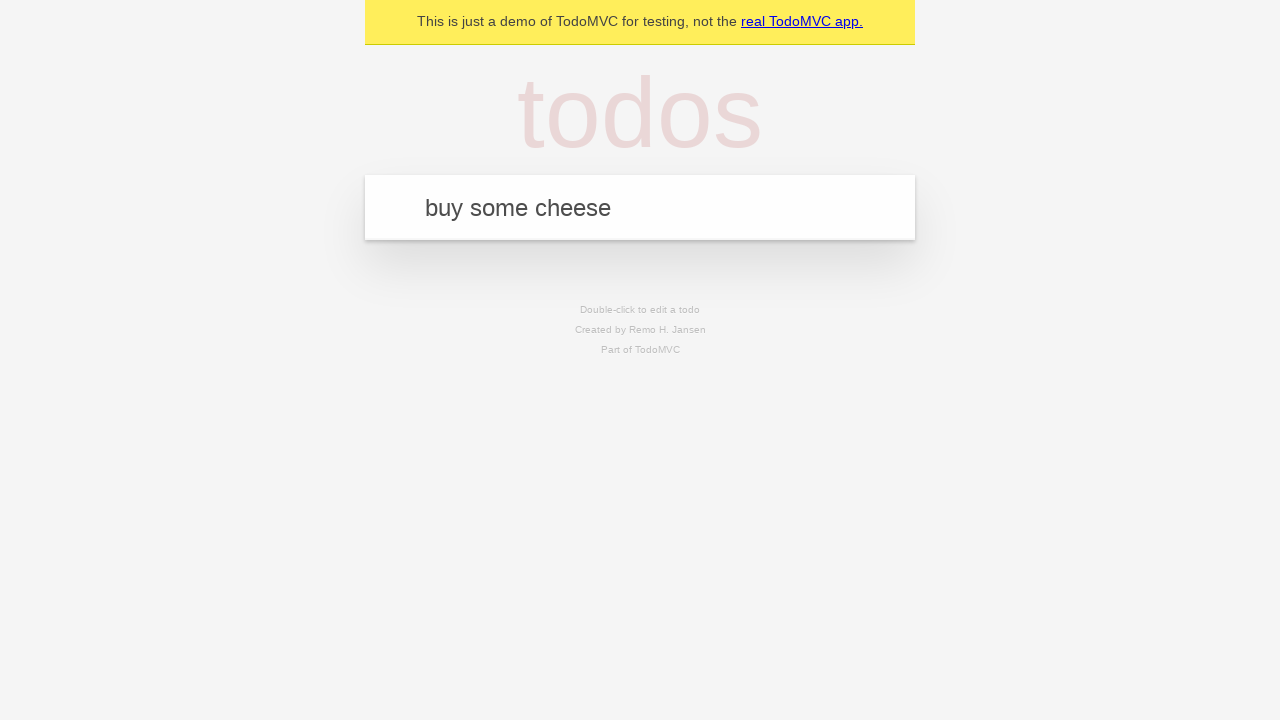

Pressed Enter to create todo 'buy some cheese' on internal:attr=[placeholder="What needs to be done?"i]
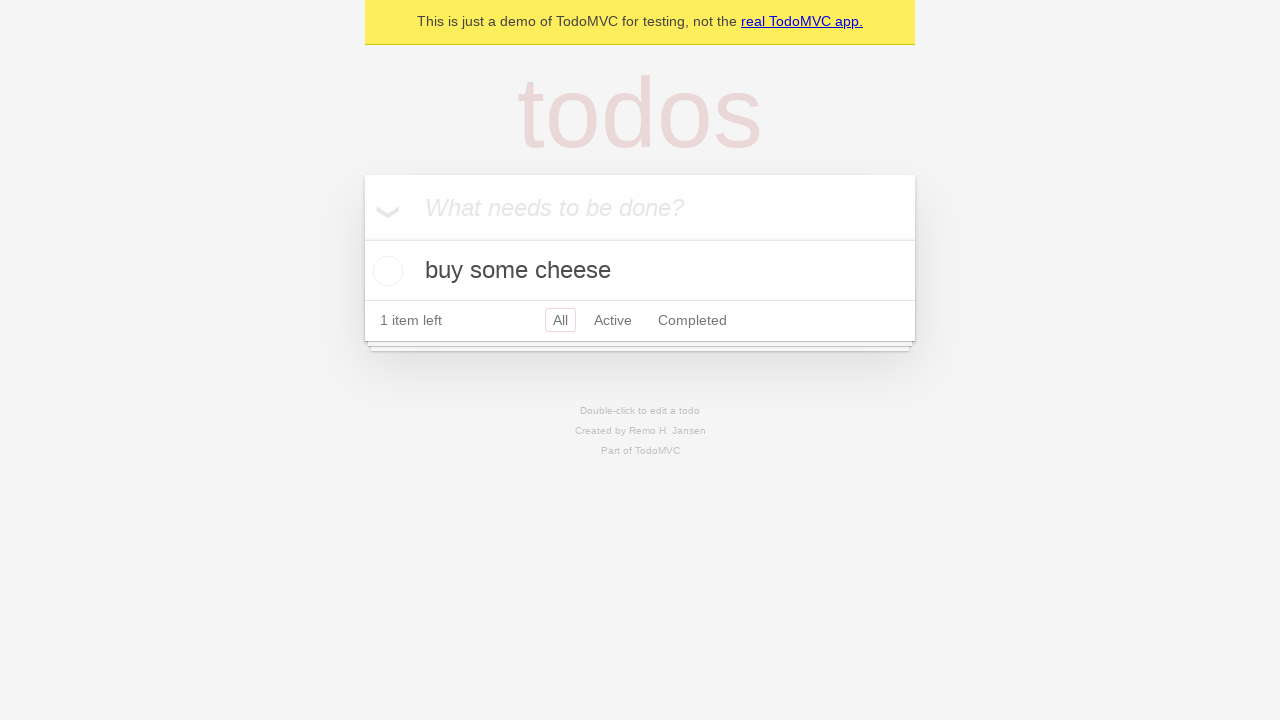

Filled todo input with 'feed the cat' on internal:attr=[placeholder="What needs to be done?"i]
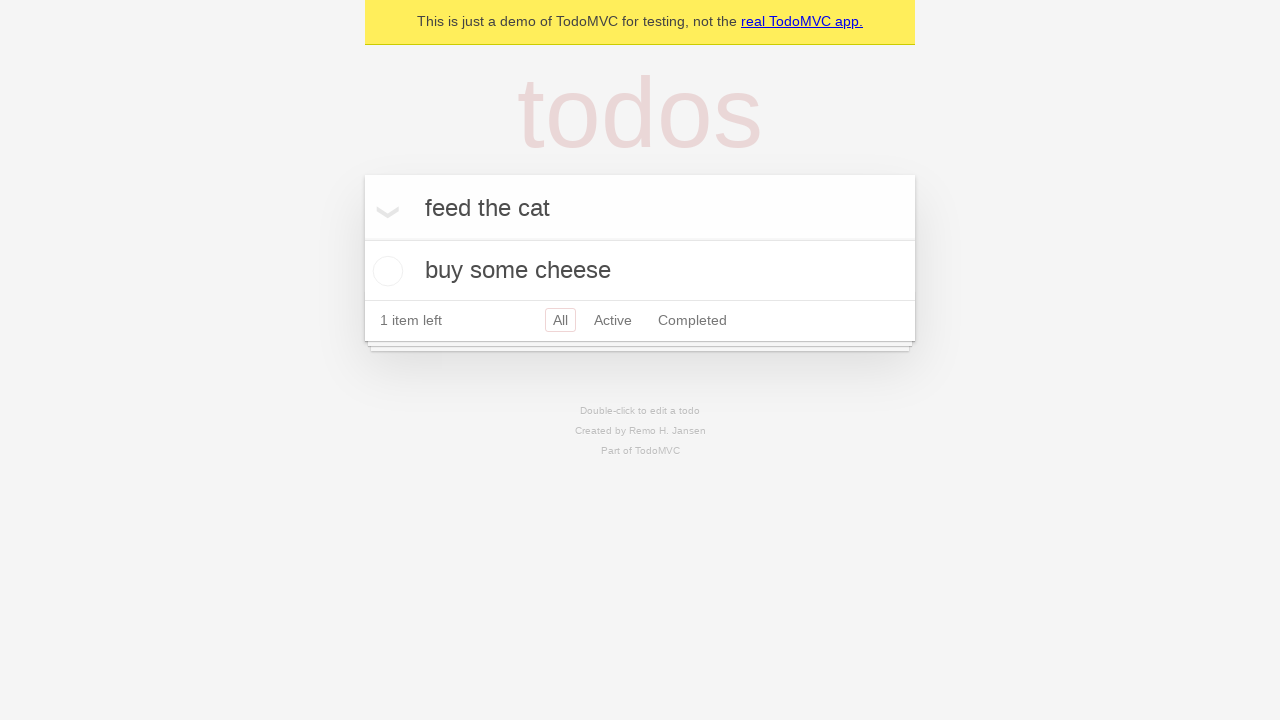

Pressed Enter to create todo 'feed the cat' on internal:attr=[placeholder="What needs to be done?"i]
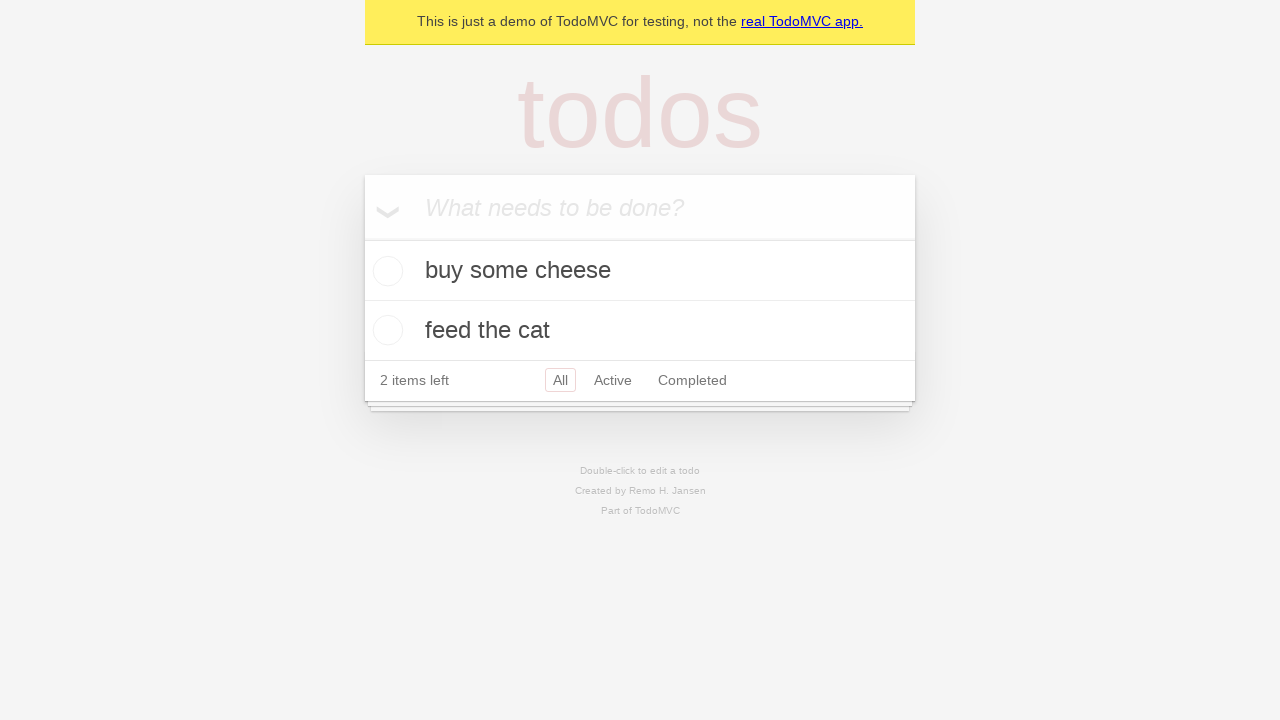

Filled todo input with 'book a doctors appointment' on internal:attr=[placeholder="What needs to be done?"i]
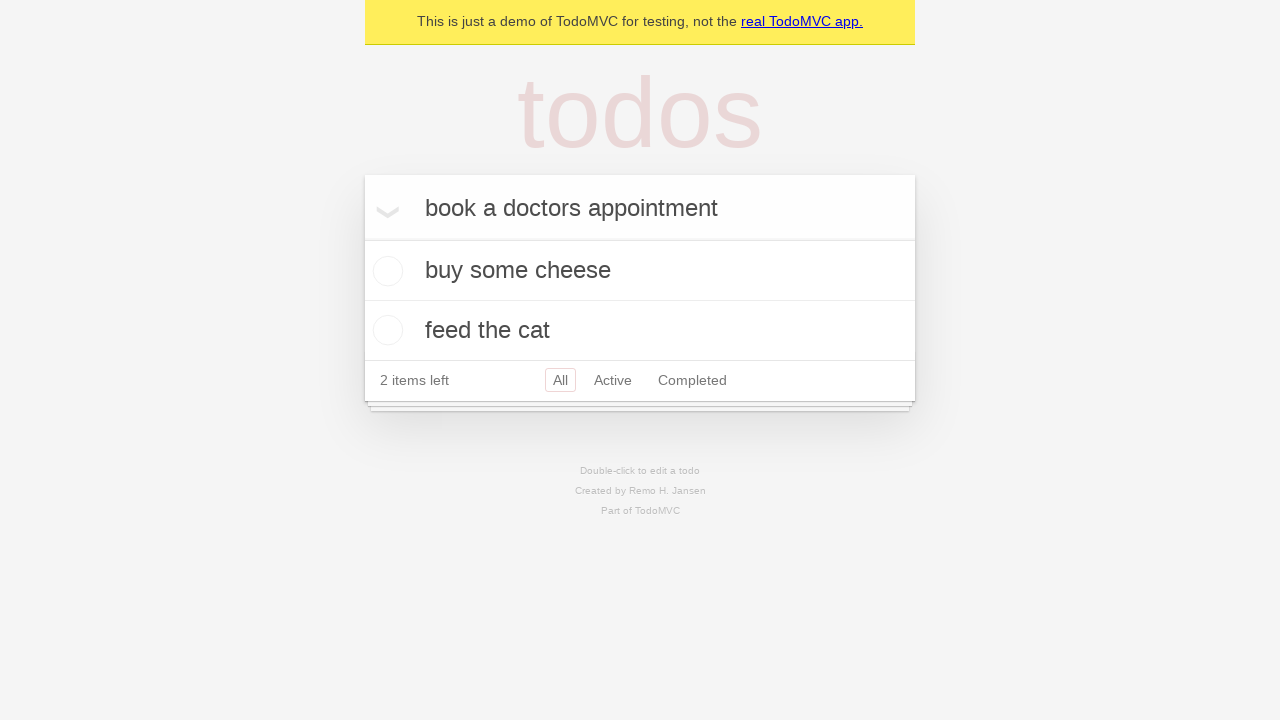

Pressed Enter to create todo 'book a doctors appointment' on internal:attr=[placeholder="What needs to be done?"i]
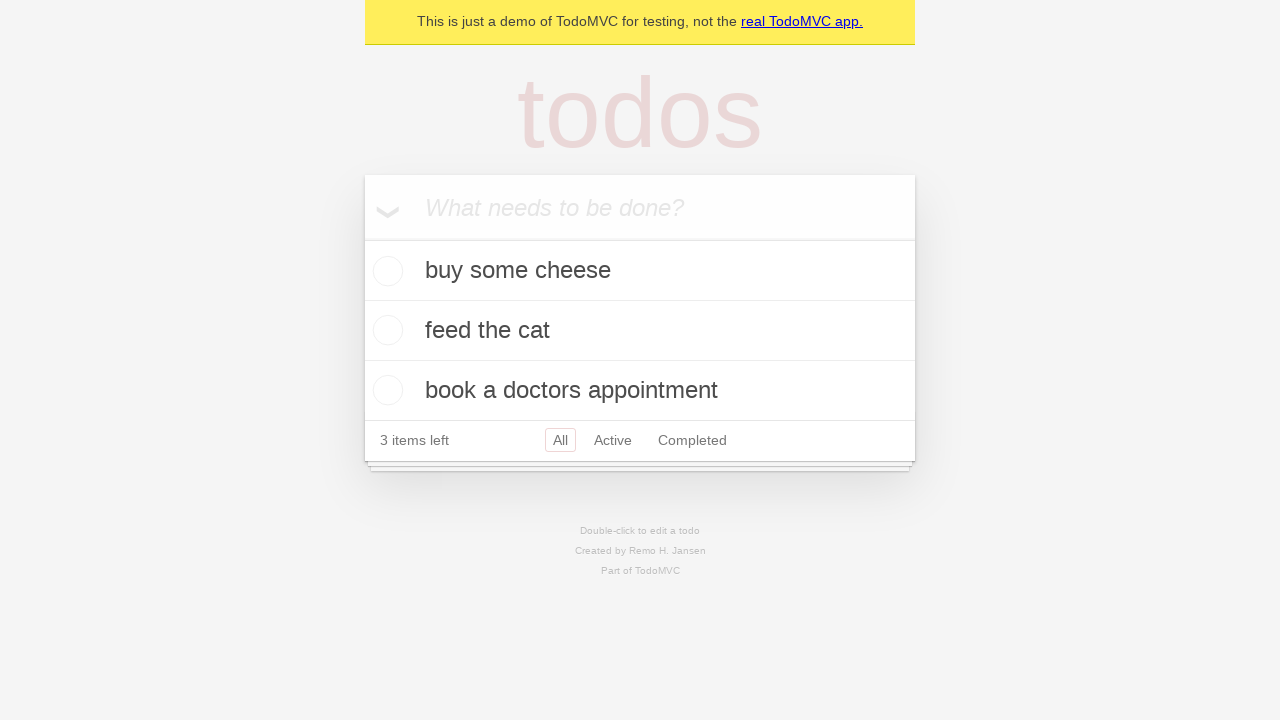

Checked the second todo item at (385, 330) on internal:testid=[data-testid="todo-item"s] >> nth=1 >> internal:role=checkbox
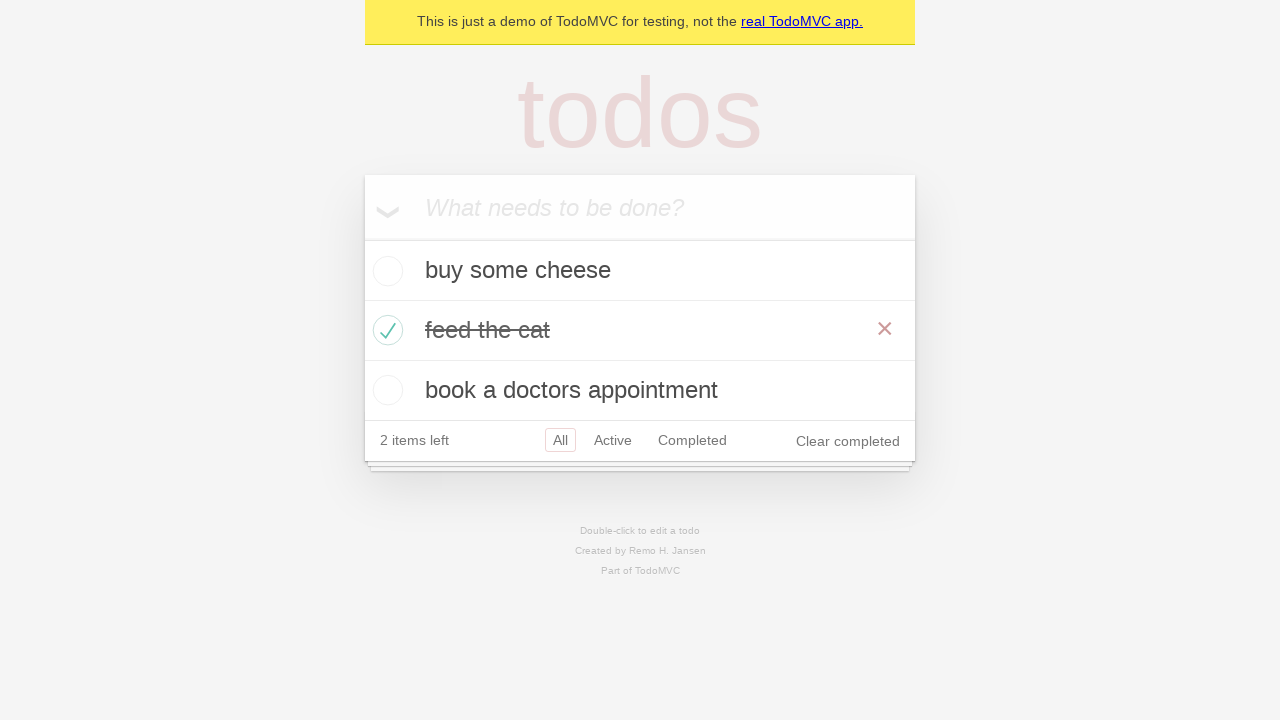

Clicked 'Active' filter link at (613, 440) on internal:role=link[name="Active"i]
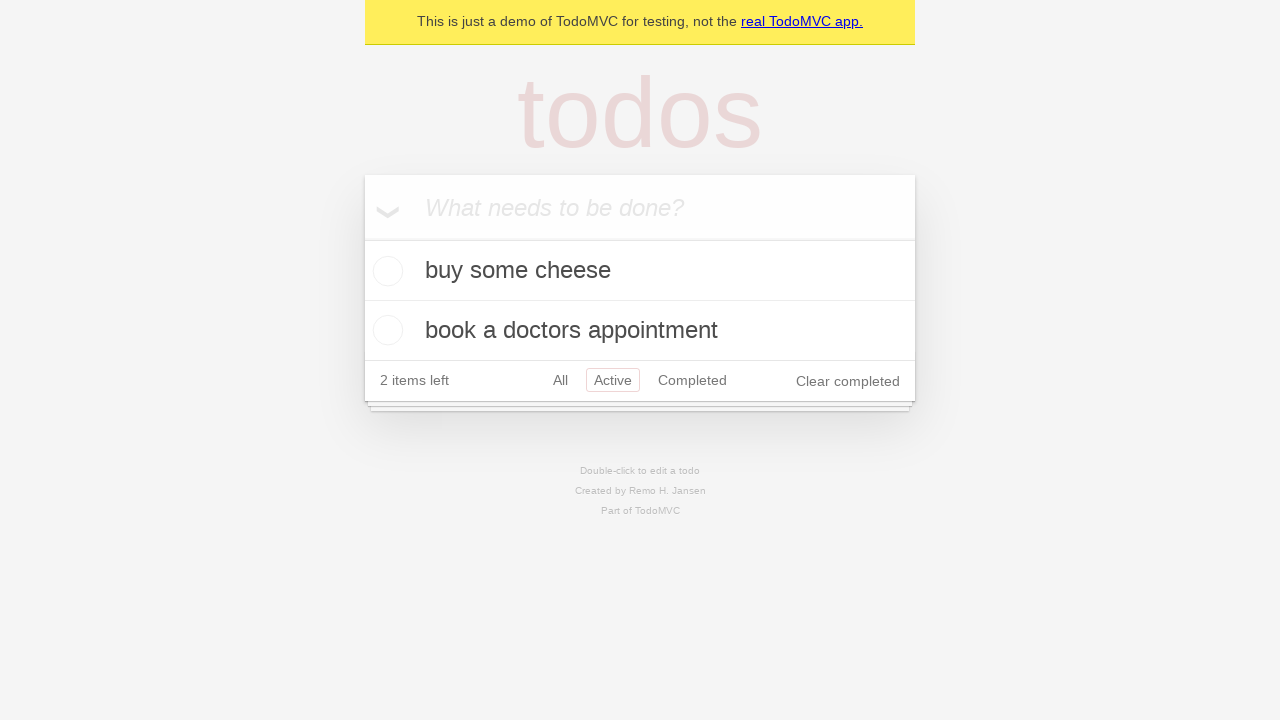

Clicked 'Completed' filter link at (692, 380) on internal:role=link[name="Completed"i]
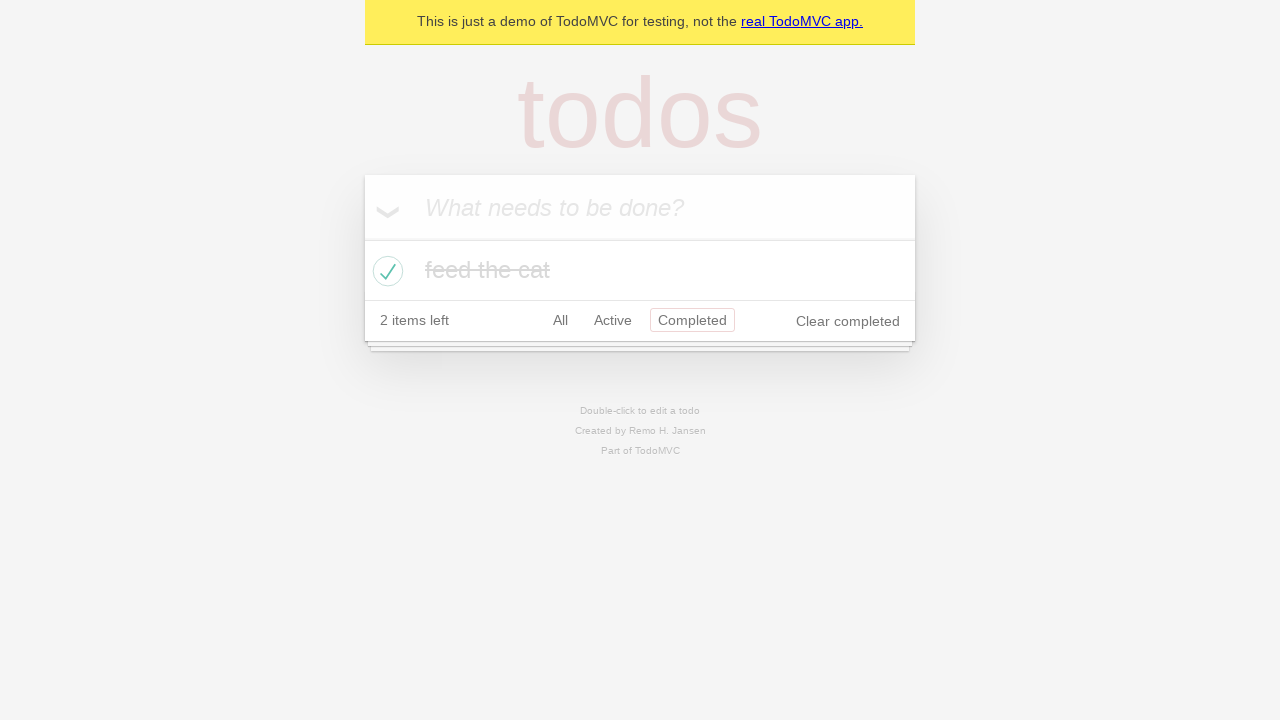

Clicked 'All' filter link to display all items at (560, 320) on internal:role=link[name="All"i]
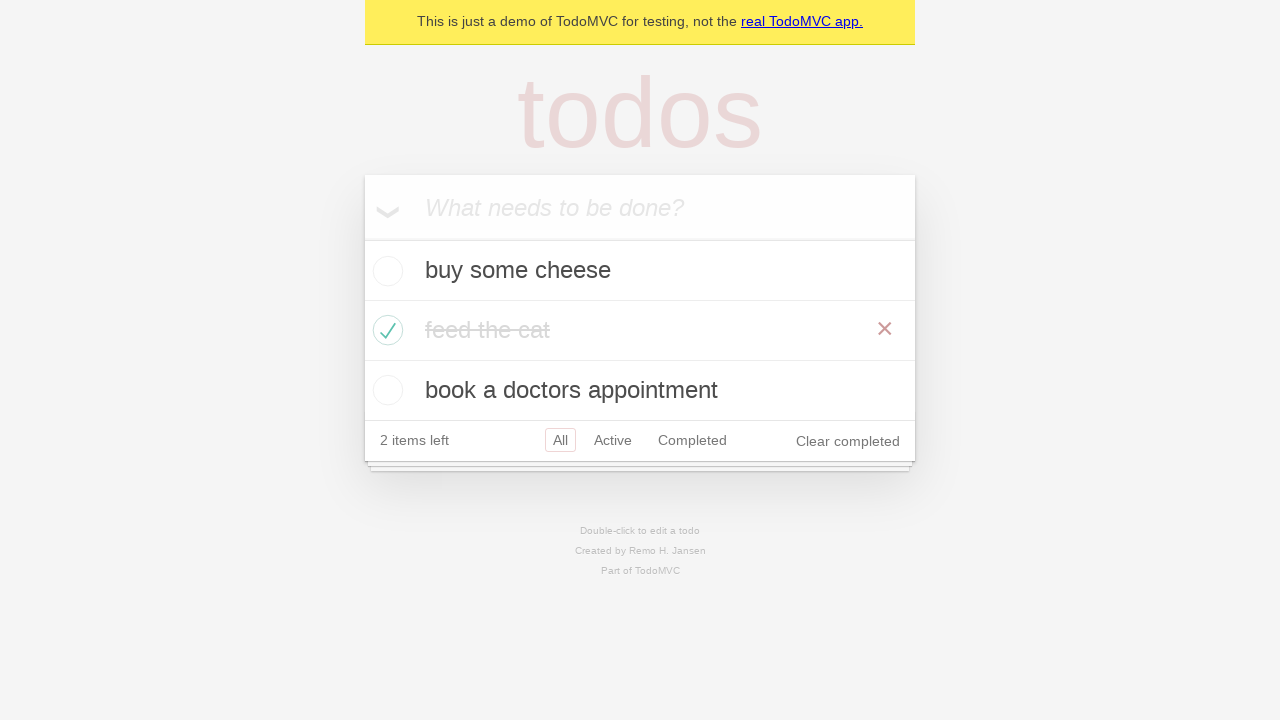

Verified that all 3 todo items are displayed
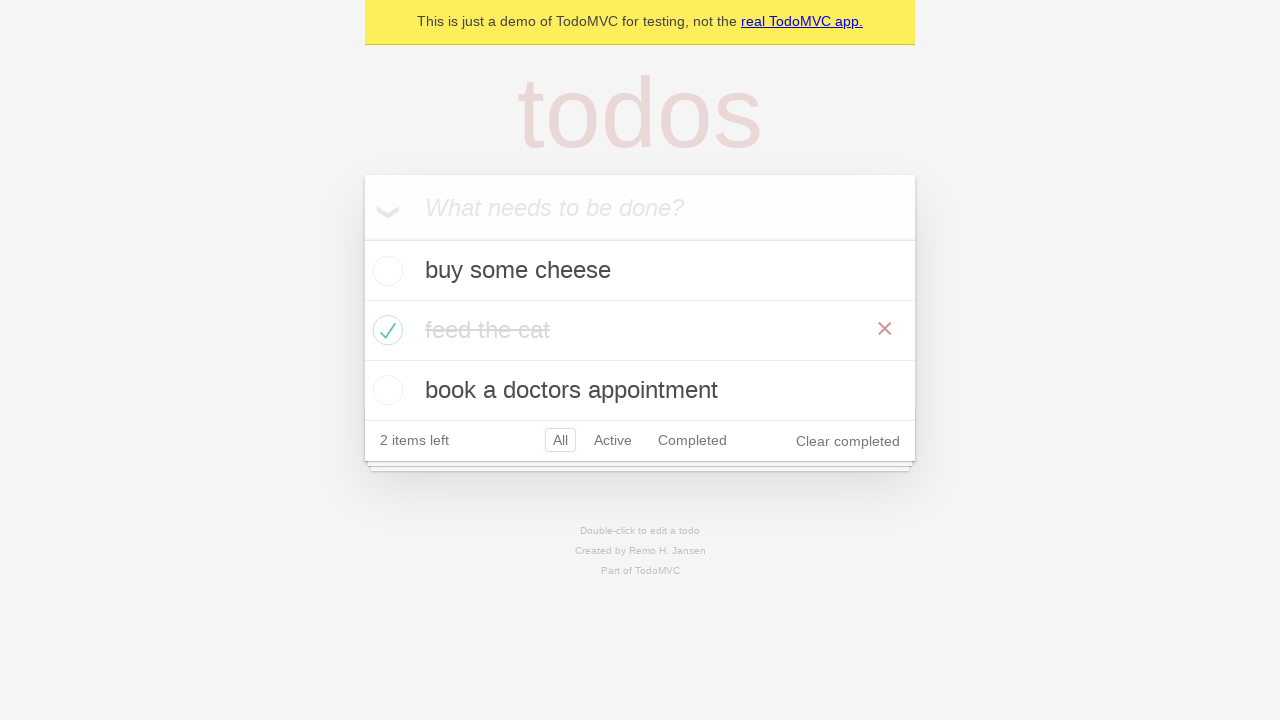

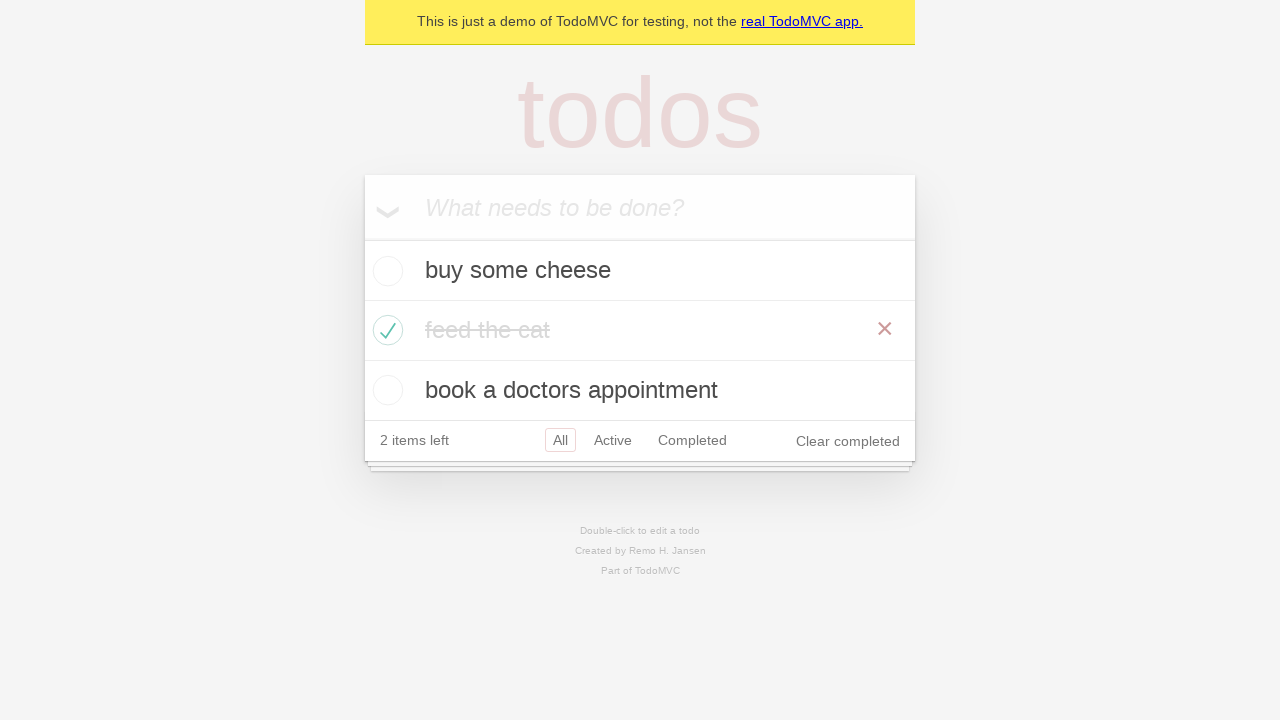